Clicks a button and waits for a paragraph element to appear, then verifies the text content

Starting URL: https://testeroprogramowania.github.io/selenium/wait2.html

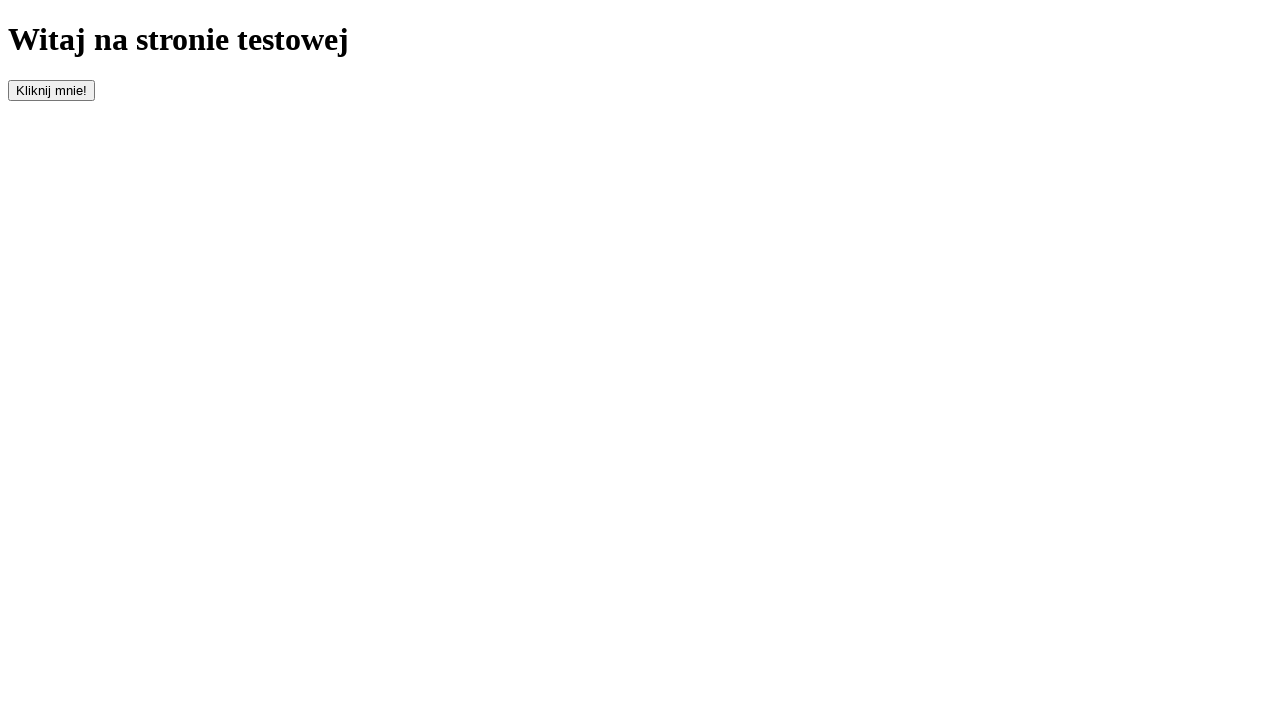

Clicked the 'clickOnMe' button to trigger element appearance at (52, 90) on button#clickOnMe
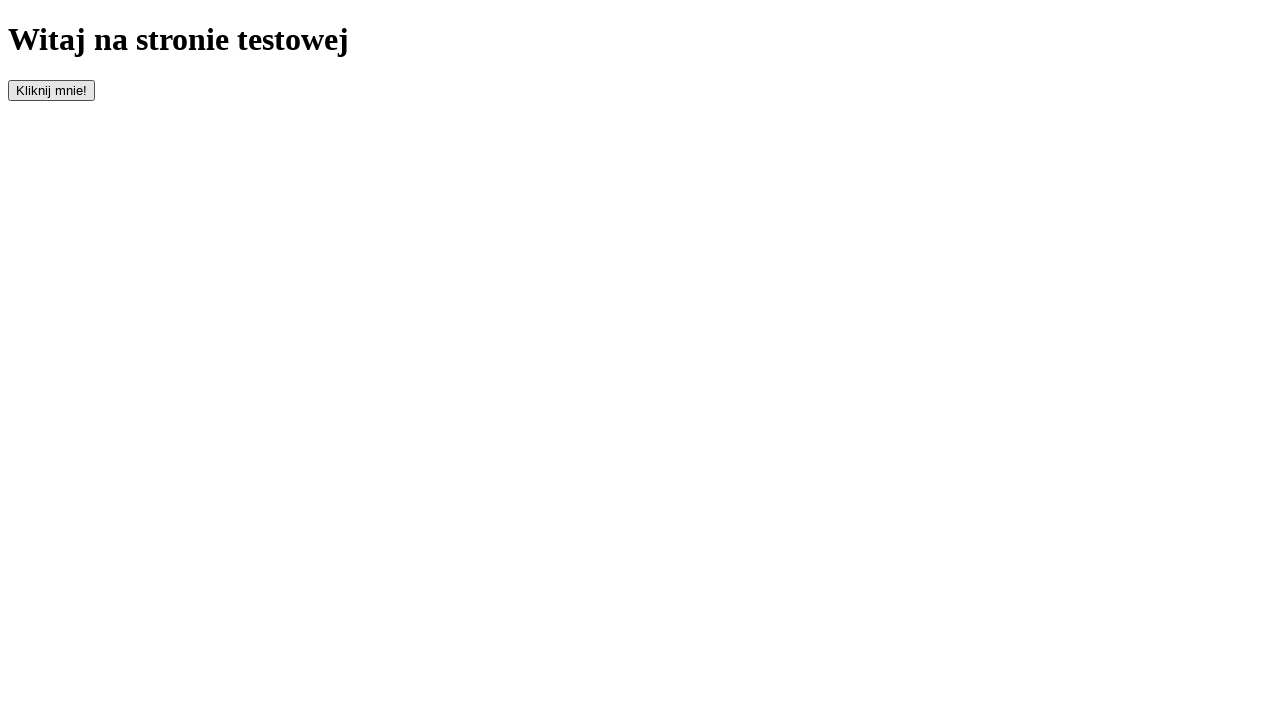

Waited for paragraph element to appear (timeout: 10s)
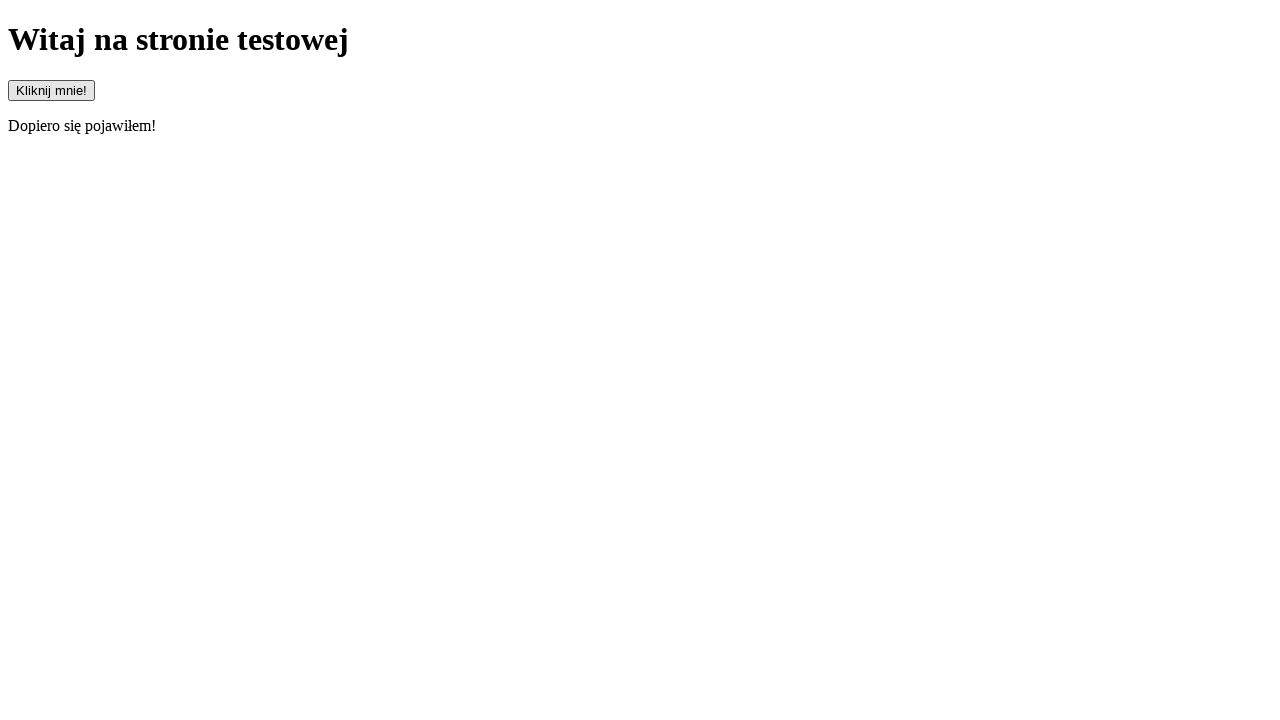

Verified that paragraph element is visible
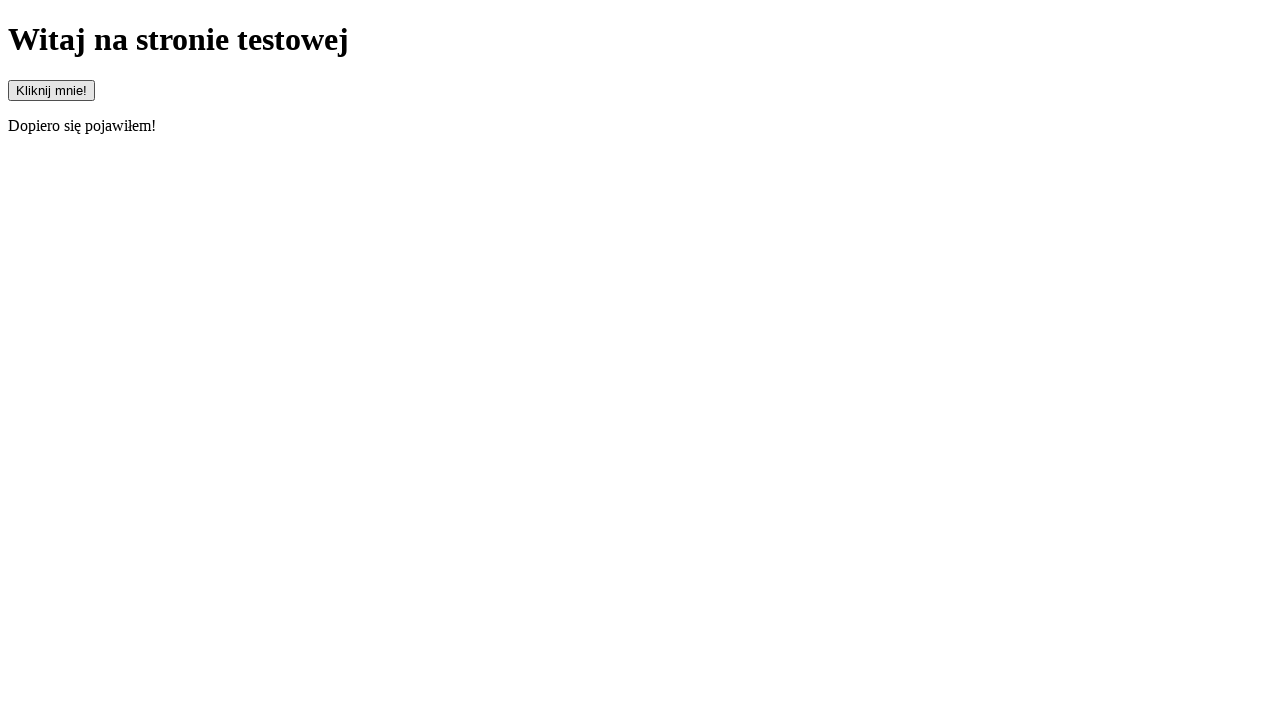

Verified paragraph text content matches 'Dopiero się pojawiłem!'
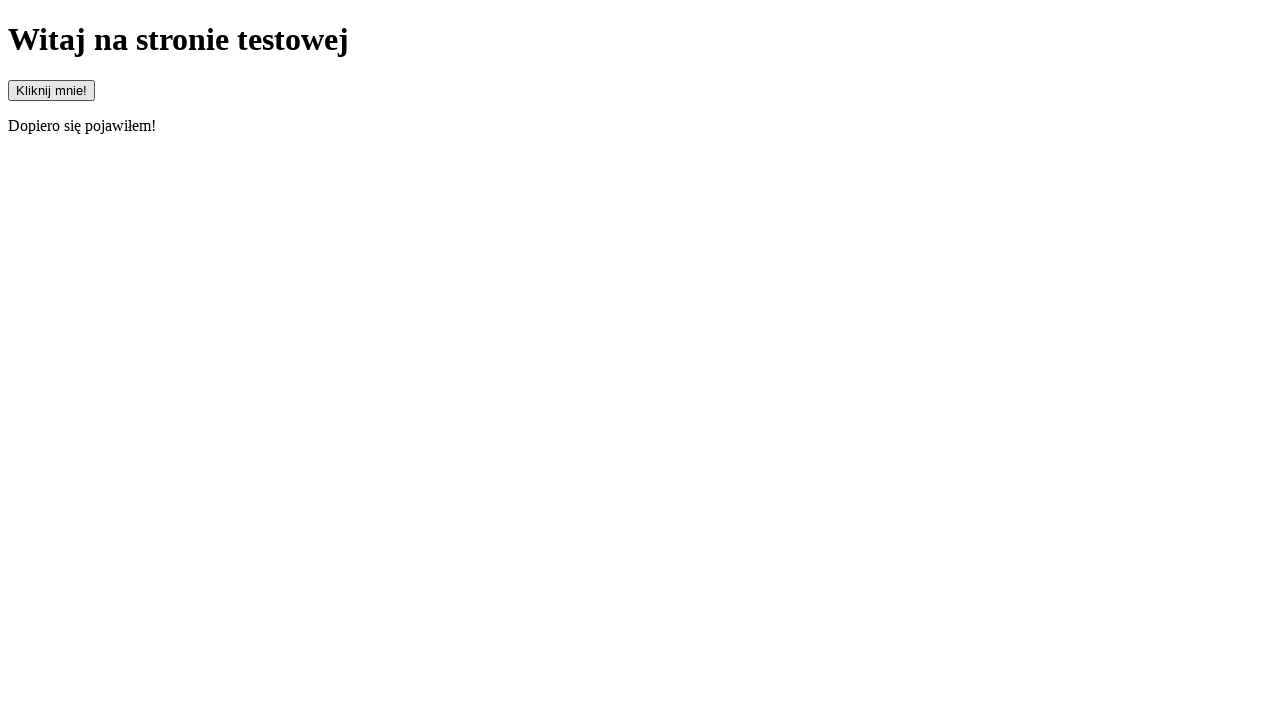

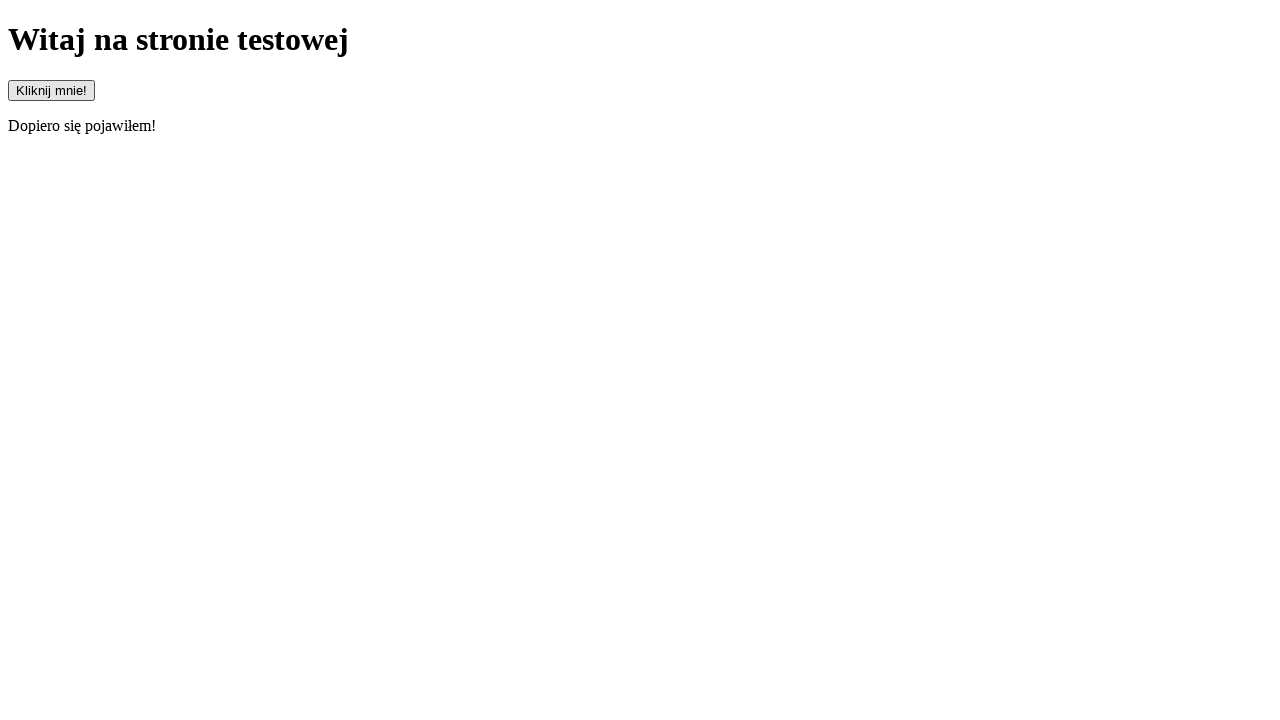